Navigates to the Simplilearn website homepage. This is a minimal test that only loads the page without any further interactions.

Starting URL: https://www.simplilearn.com/

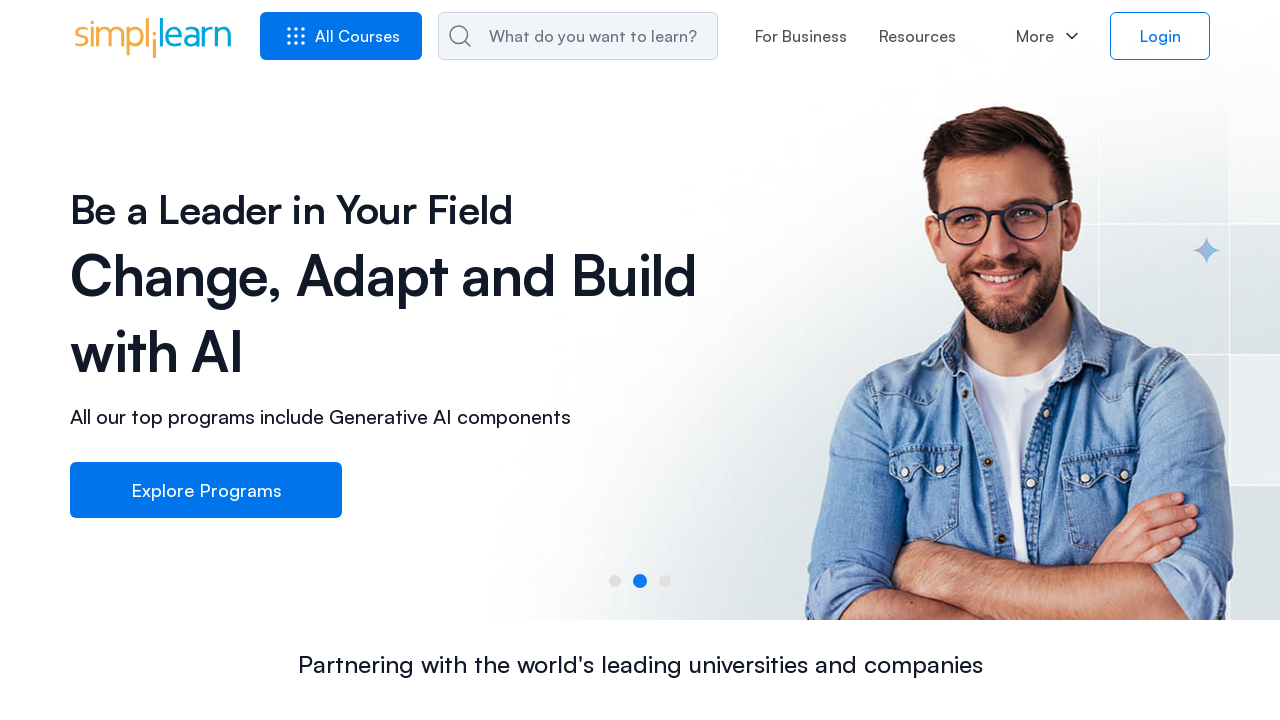

Navigated to Simplilearn homepage
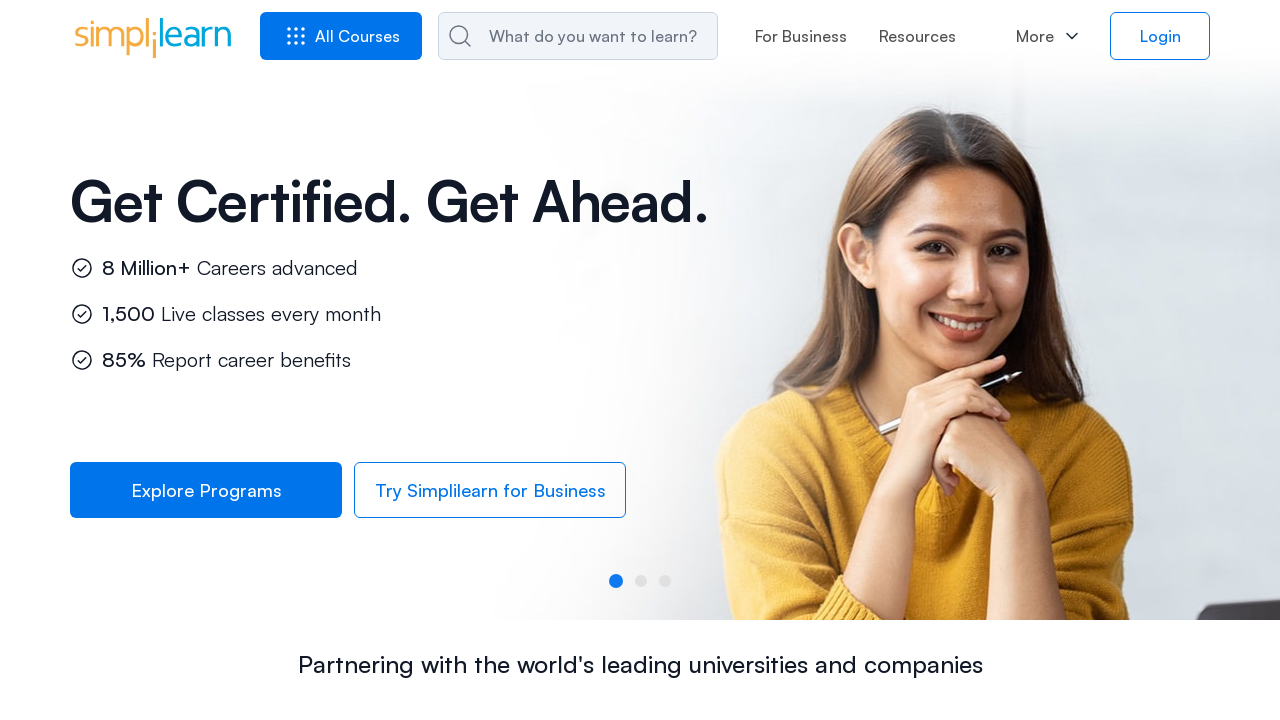

Page DOM content loaded
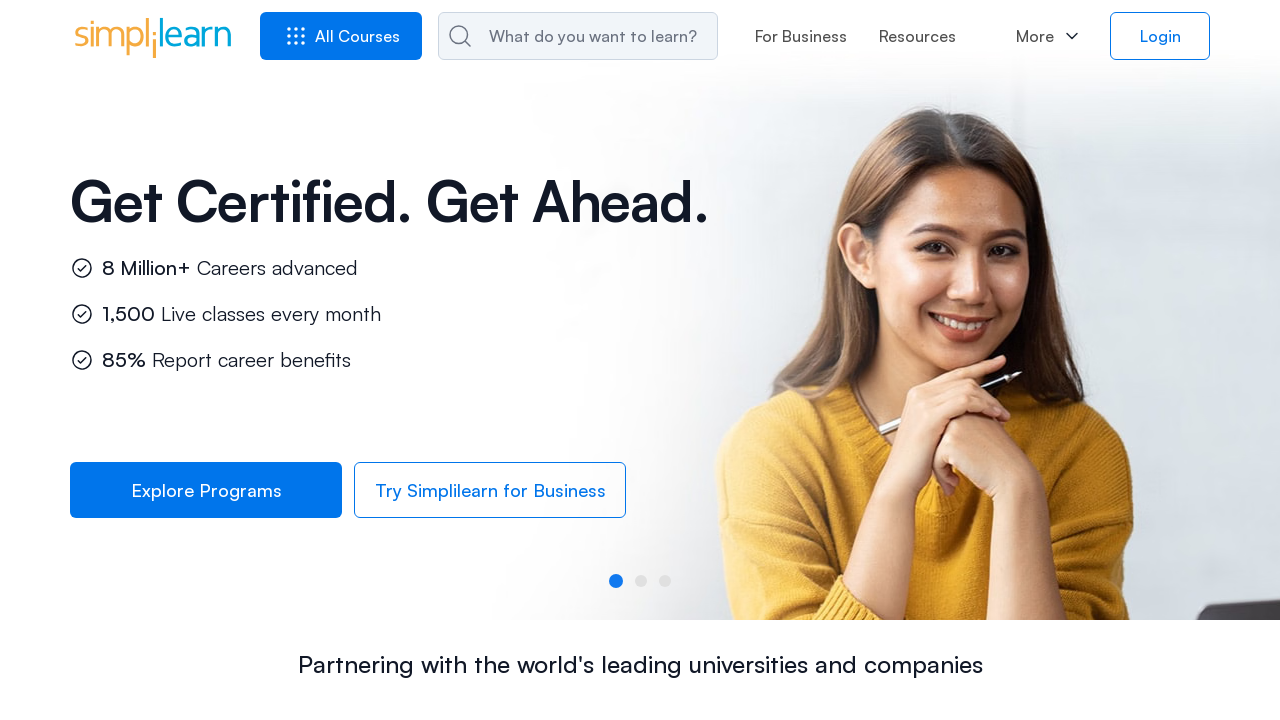

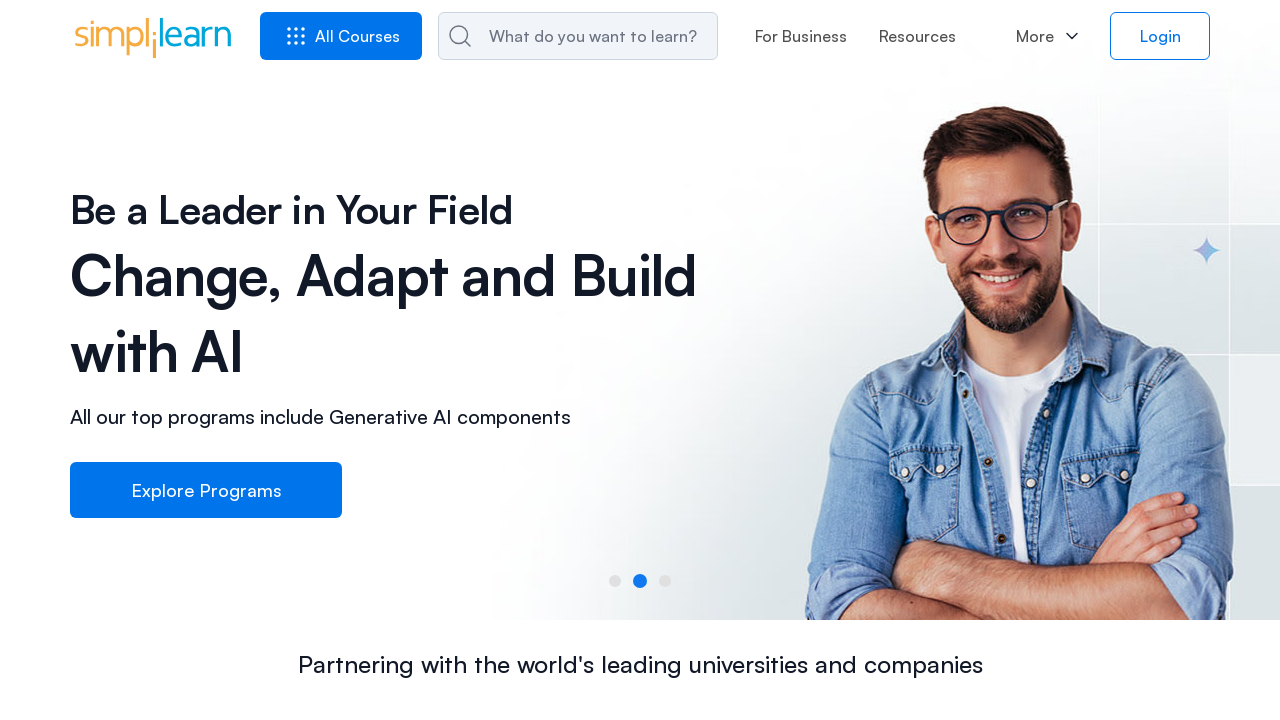